Navigates to Rahul Shetty Academy automation practice page and fills an autocomplete input field with a test value

Starting URL: https://rahulshettyacademy.com/AutomationPractice/

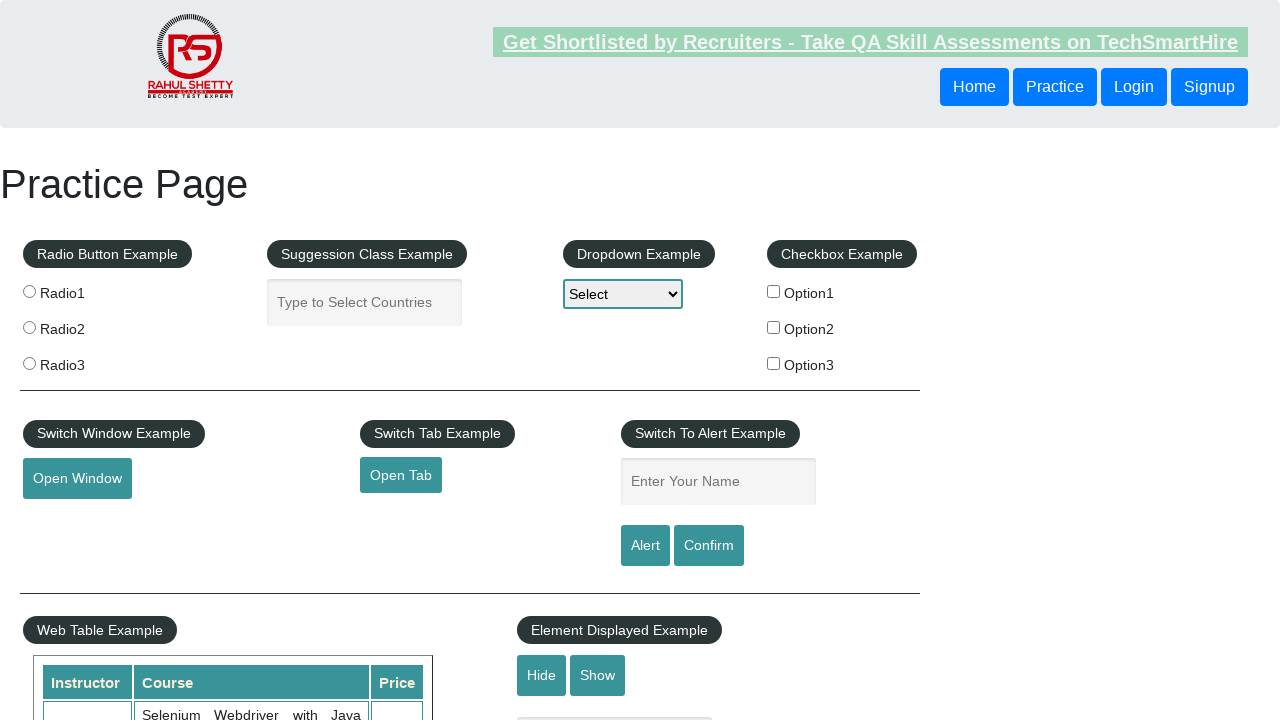

Navigated to Rahul Shetty Academy automation practice page
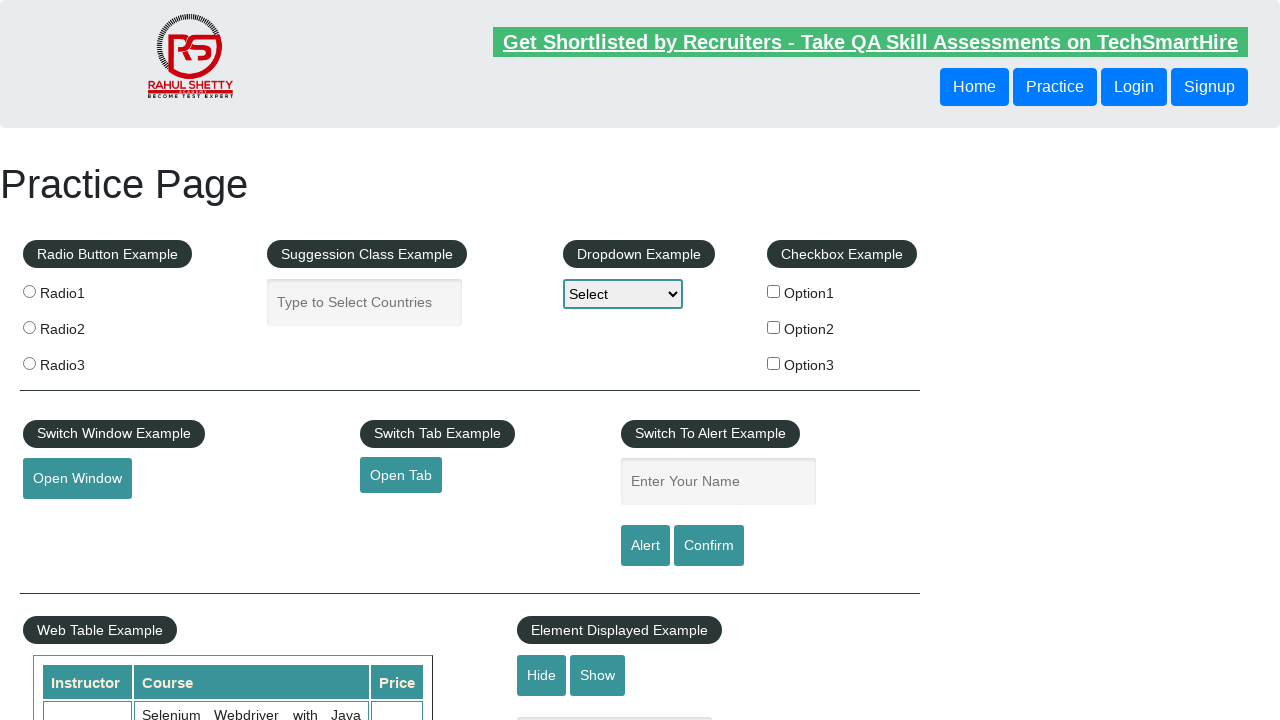

Filled autocomplete input field with 'India' on input.inputs.ui-autocomplete-input
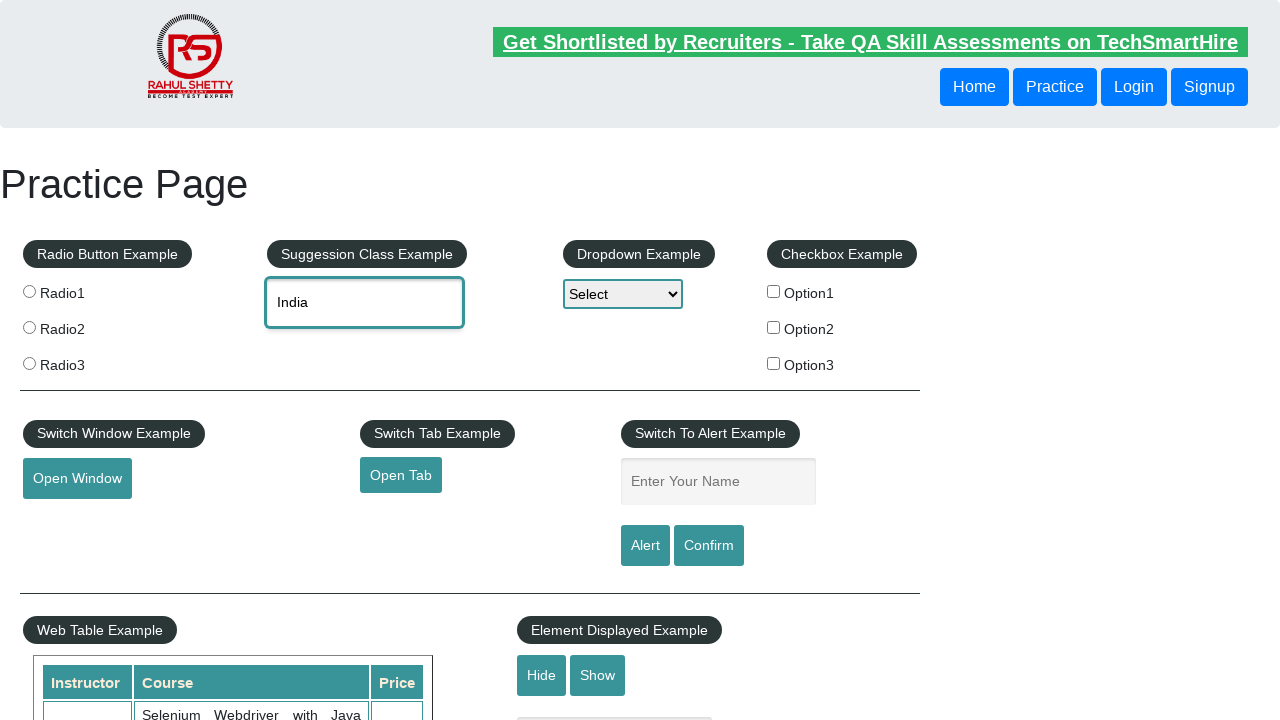

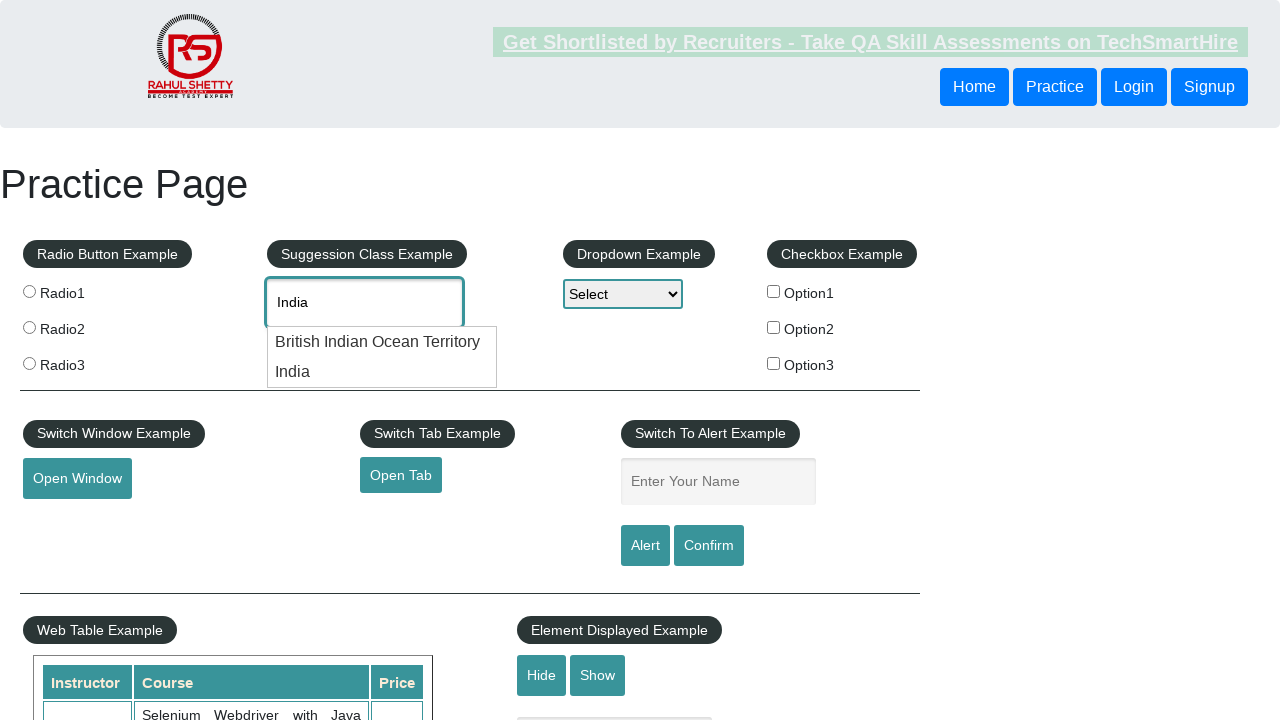